Tests that the toggle all checkbox updates state when individual items are completed or cleared

Starting URL: https://demo.playwright.dev/todomvc

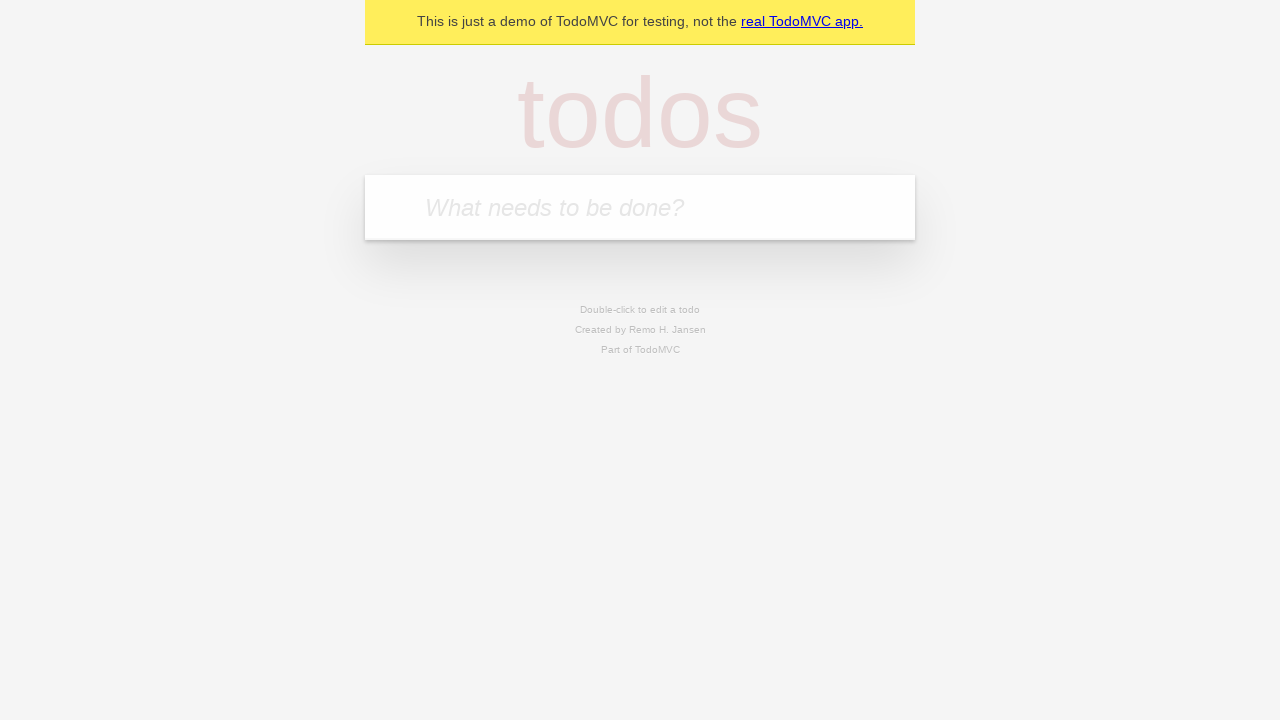

Filled todo input with 'buy some cheese' on internal:attr=[placeholder="What needs to be done?"i]
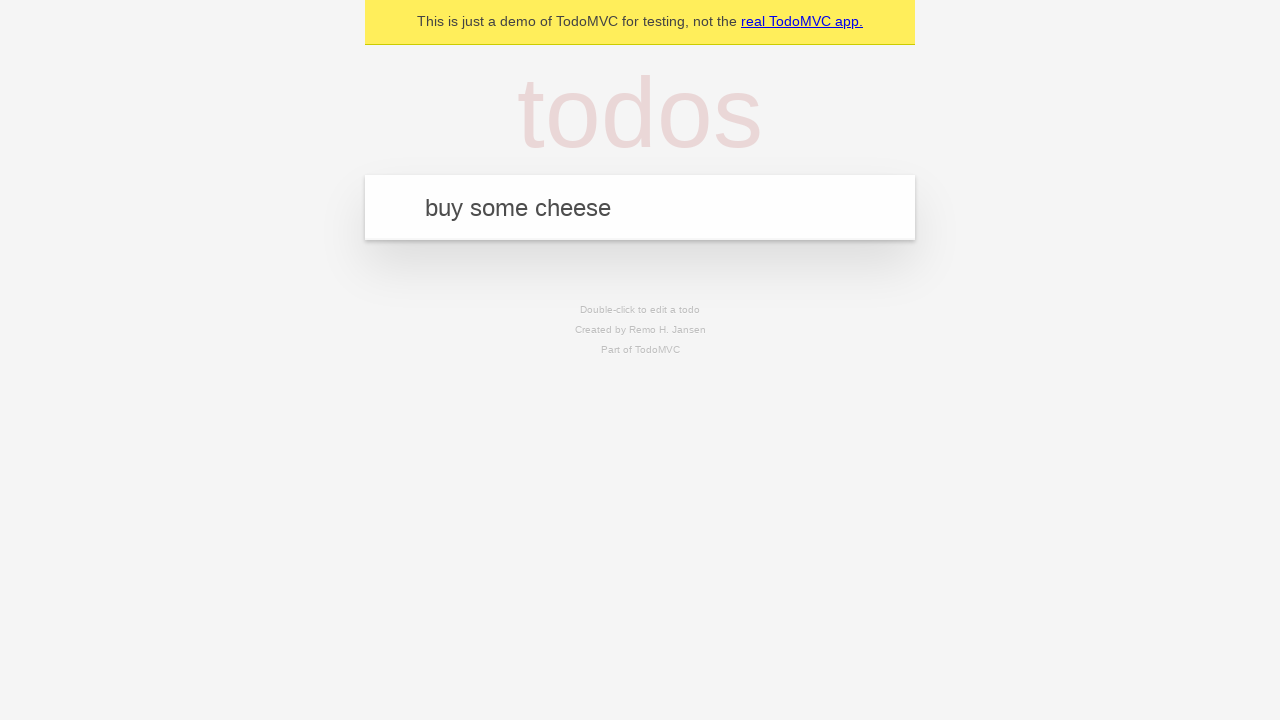

Pressed Enter to create todo 'buy some cheese' on internal:attr=[placeholder="What needs to be done?"i]
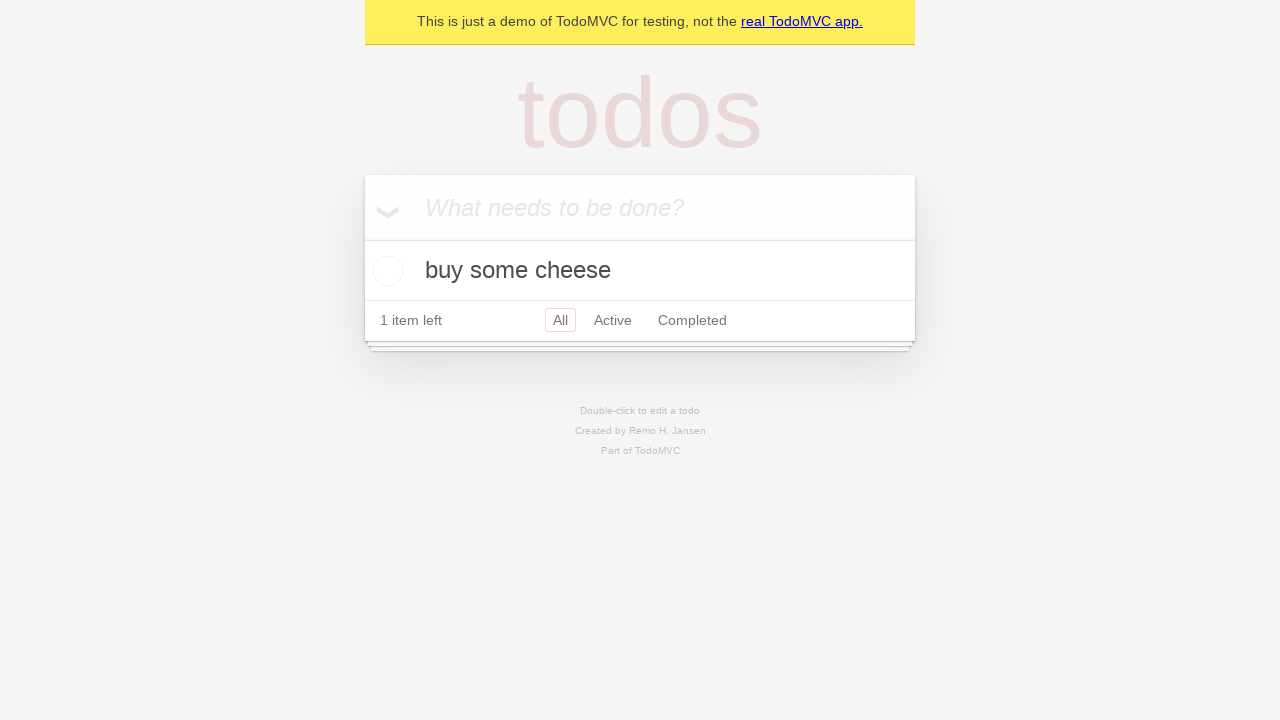

Filled todo input with 'feed the cat' on internal:attr=[placeholder="What needs to be done?"i]
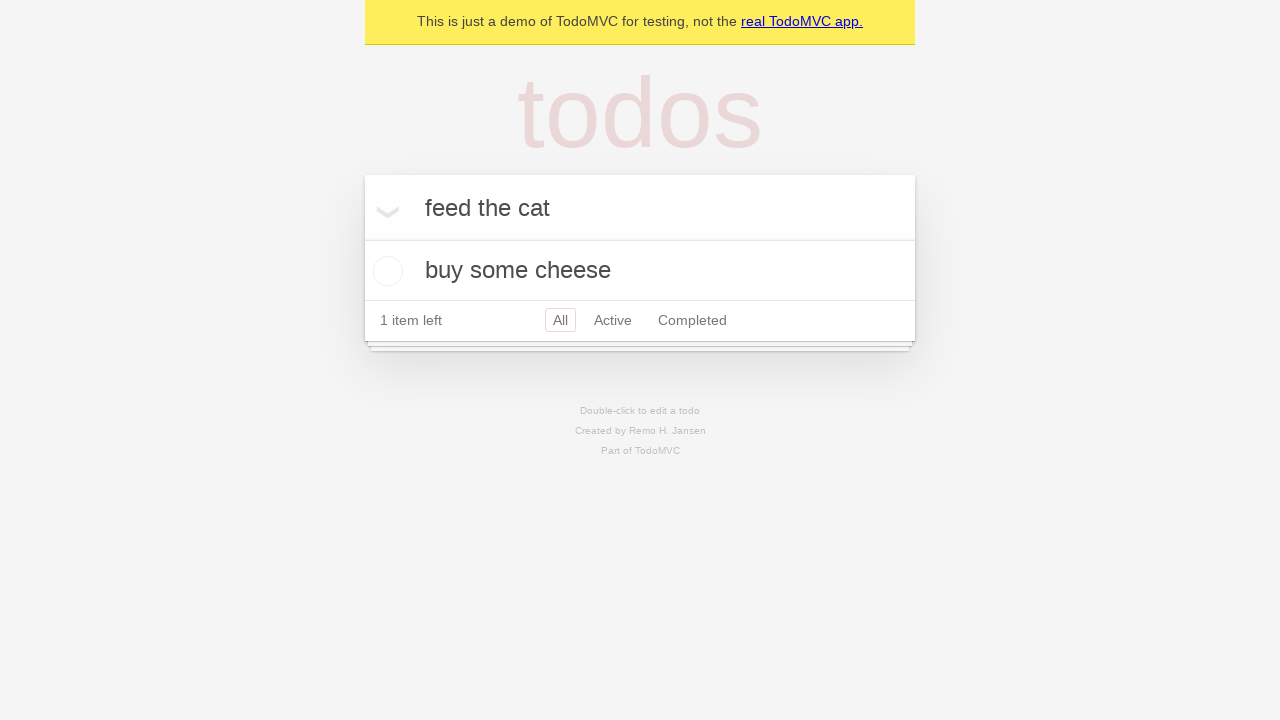

Pressed Enter to create todo 'feed the cat' on internal:attr=[placeholder="What needs to be done?"i]
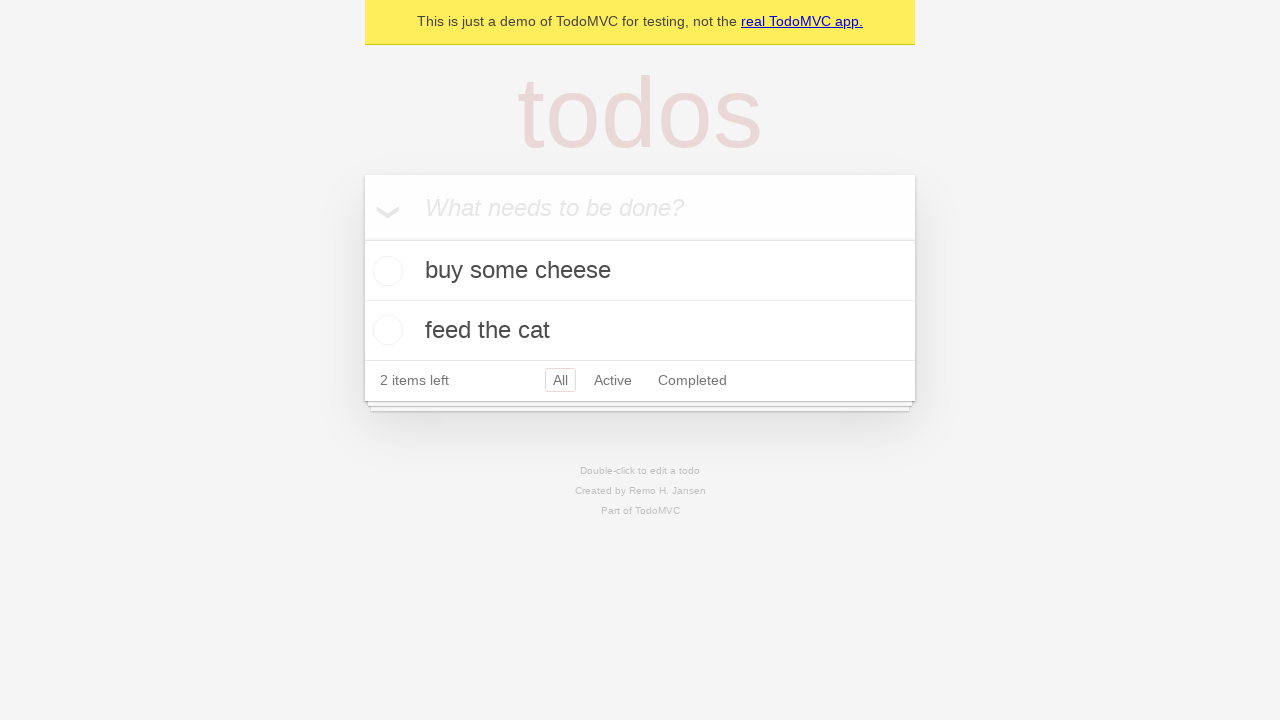

Filled todo input with 'book a doctors appointment' on internal:attr=[placeholder="What needs to be done?"i]
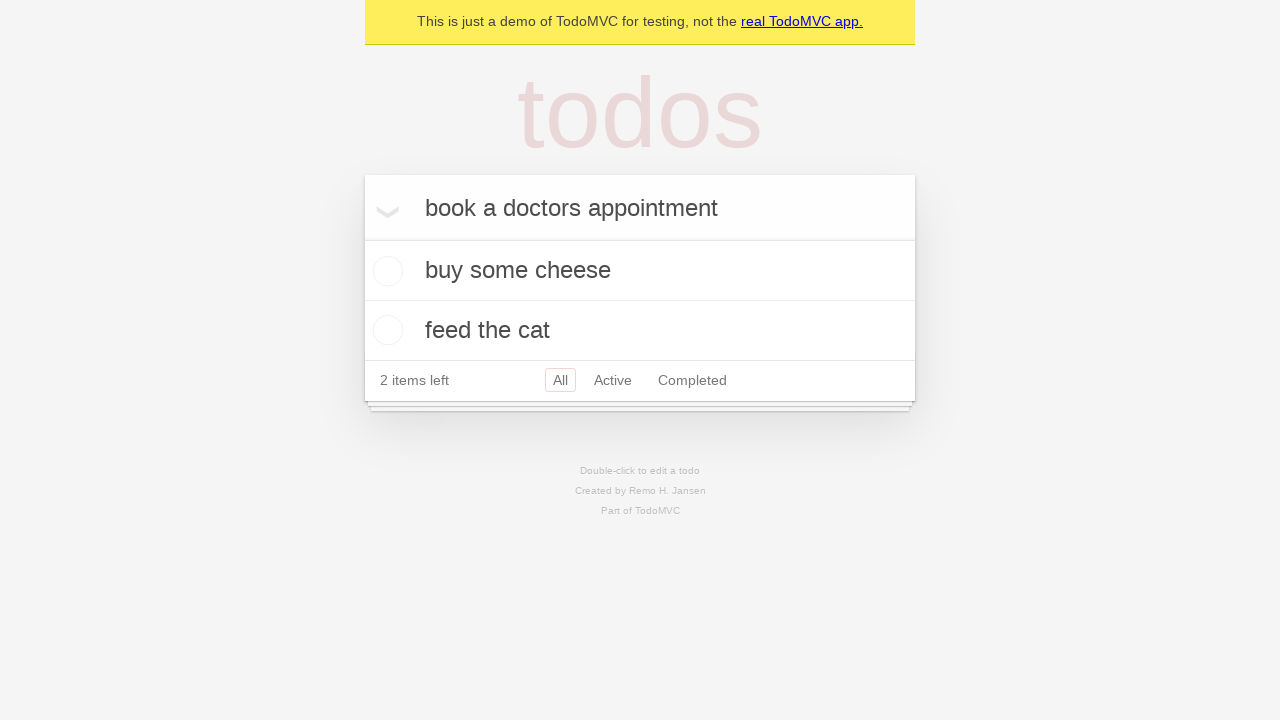

Pressed Enter to create todo 'book a doctors appointment' on internal:attr=[placeholder="What needs to be done?"i]
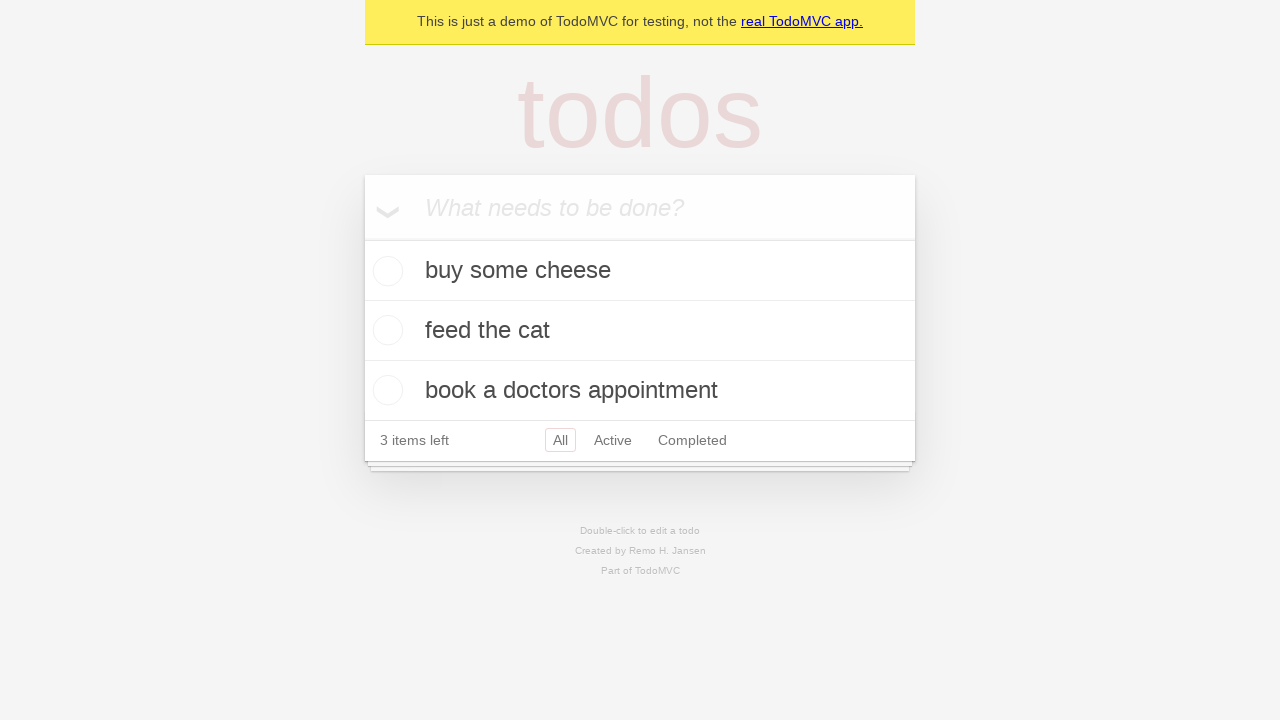

Waited for all 3 todo items to be created
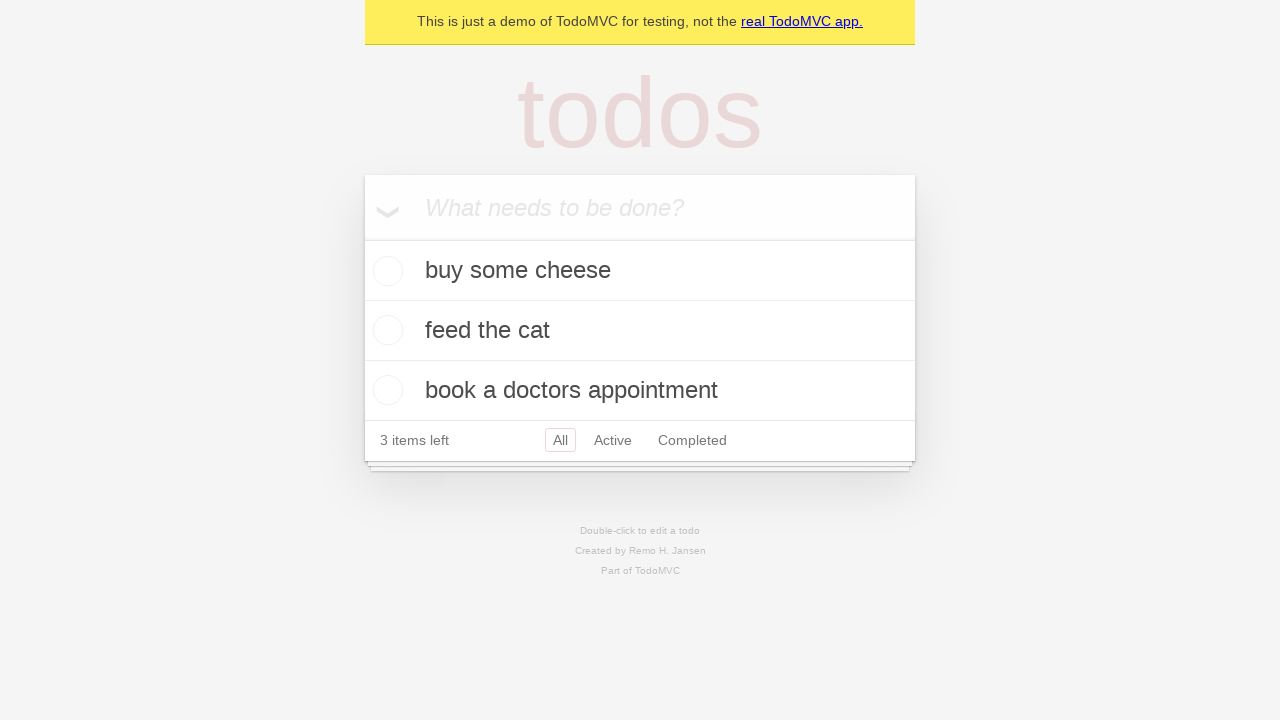

Checked the toggle all checkbox to mark all items as complete at (362, 238) on internal:label="Mark all as complete"i
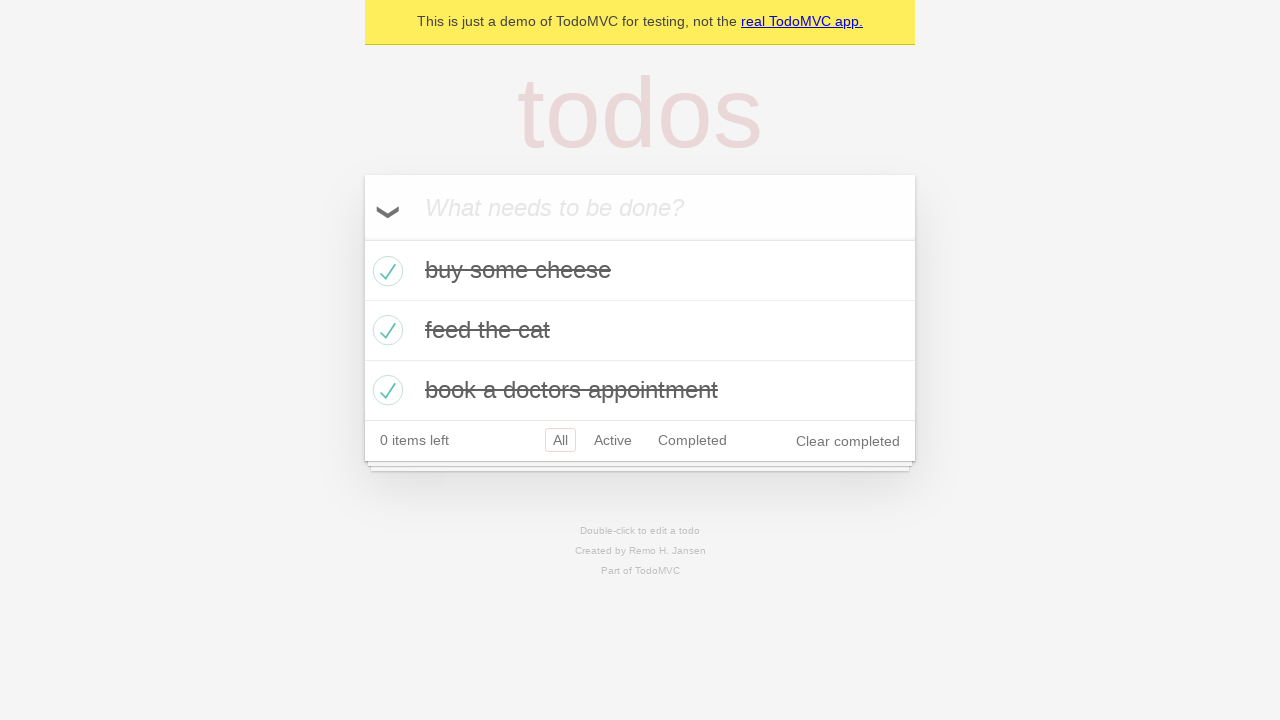

Unchecked the first todo item checkbox at (385, 271) on internal:testid=[data-testid="todo-item"s] >> nth=0 >> internal:role=checkbox
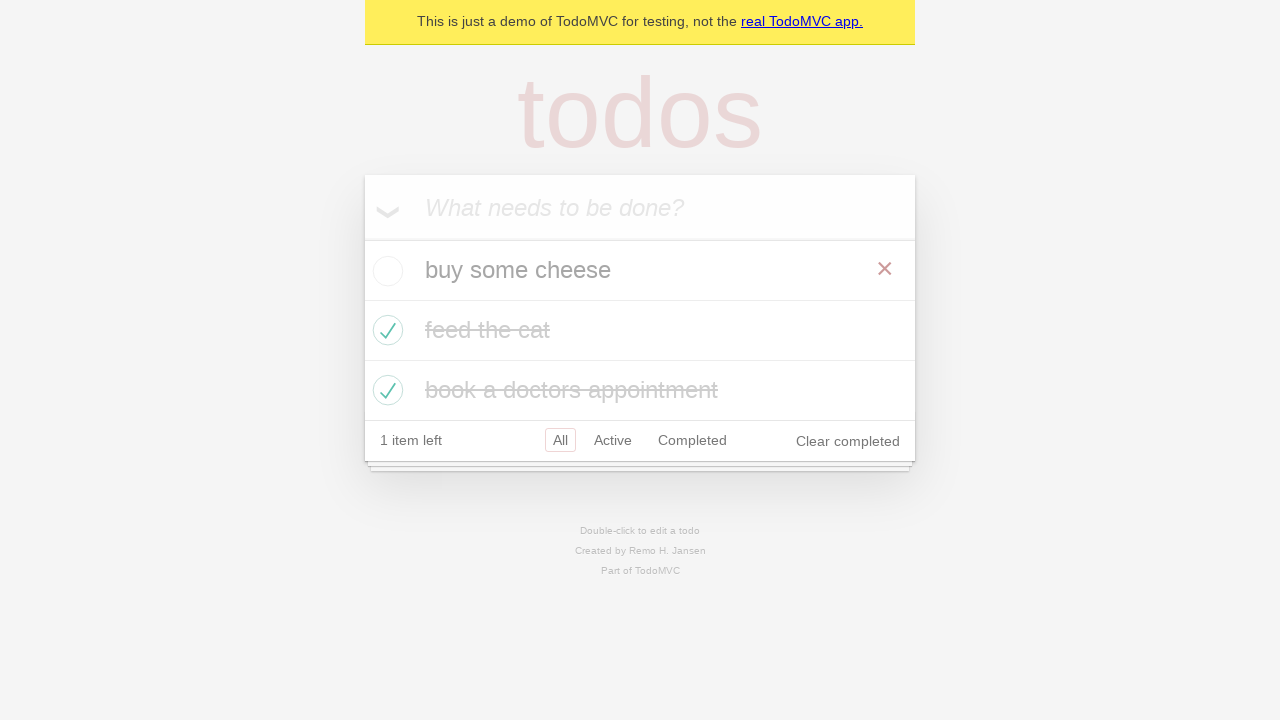

Checked the first todo item checkbox again at (385, 271) on internal:testid=[data-testid="todo-item"s] >> nth=0 >> internal:role=checkbox
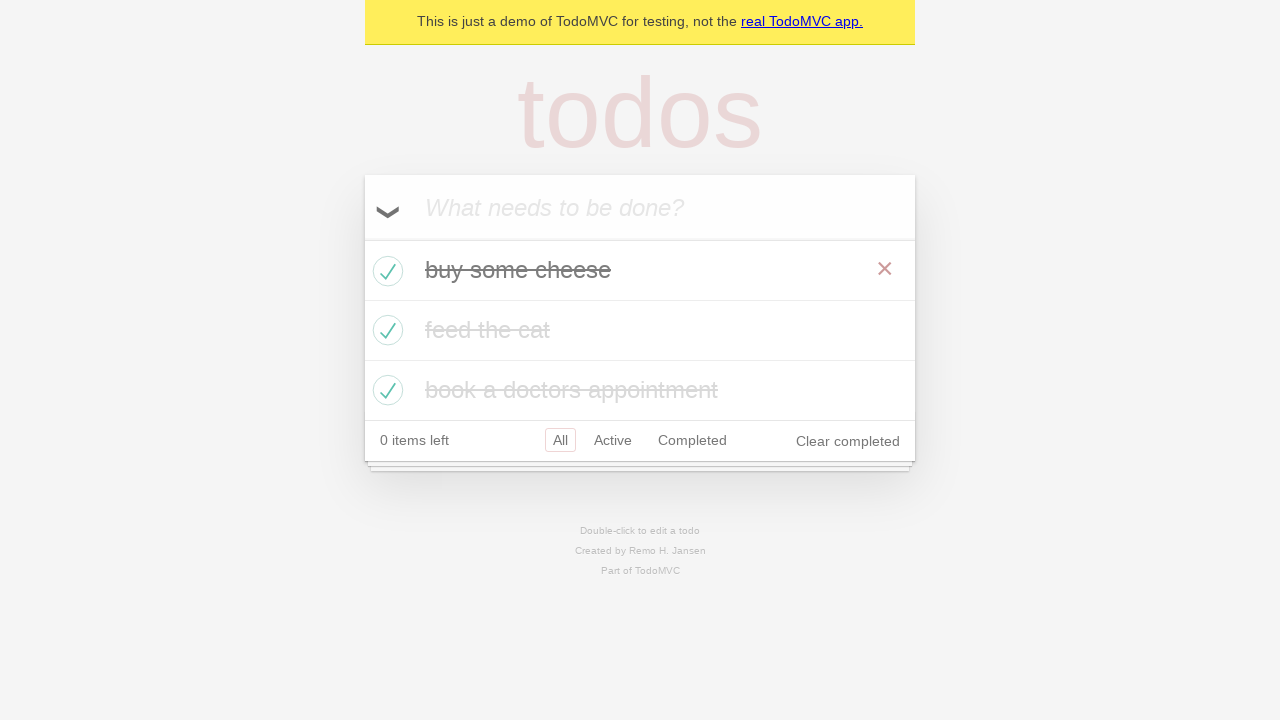

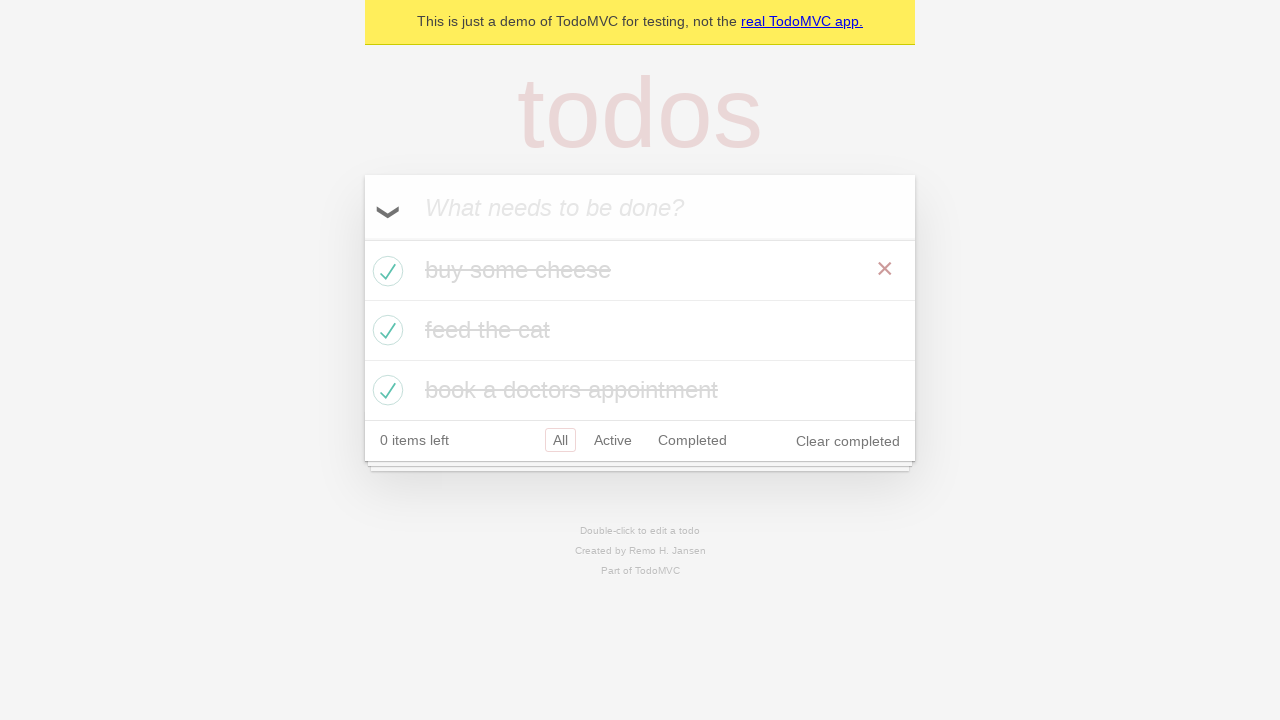